Clicks the "Get Started" button on the DS Portal app homepage

Starting URL: https://dsportalapp.herokuapp.com

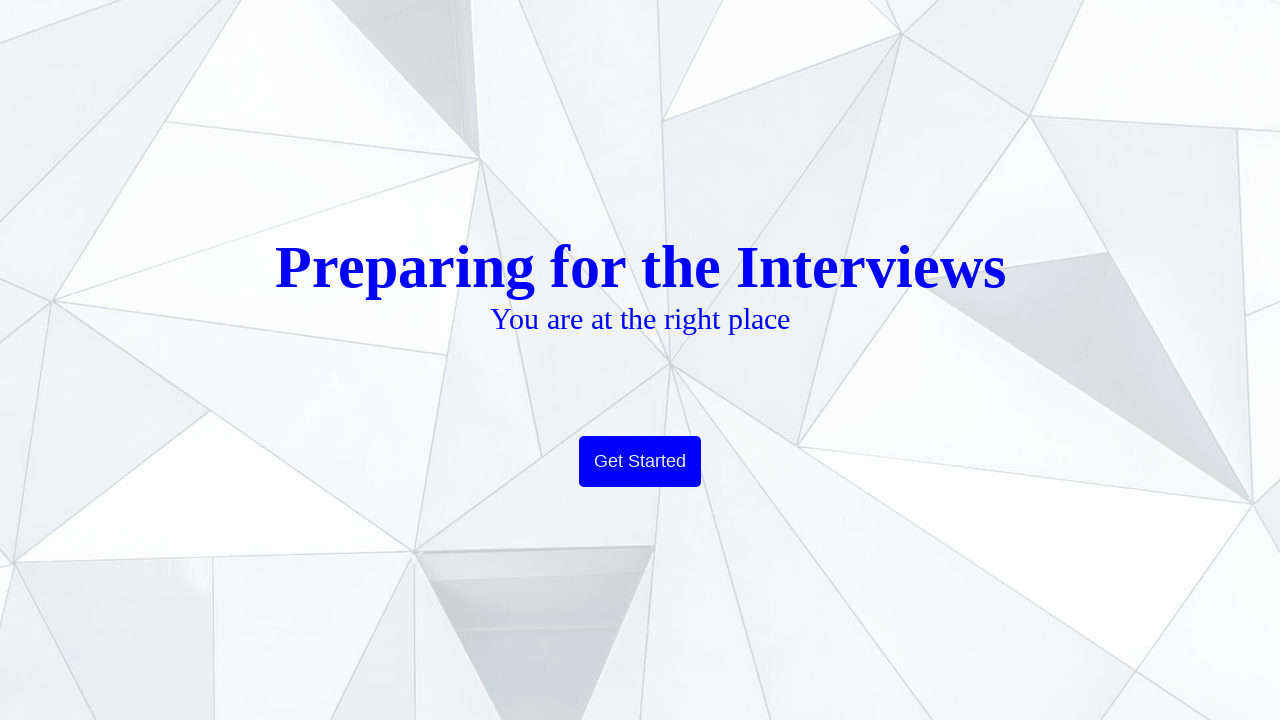

Waited for 'Get Started' button to appear on DS Portal homepage
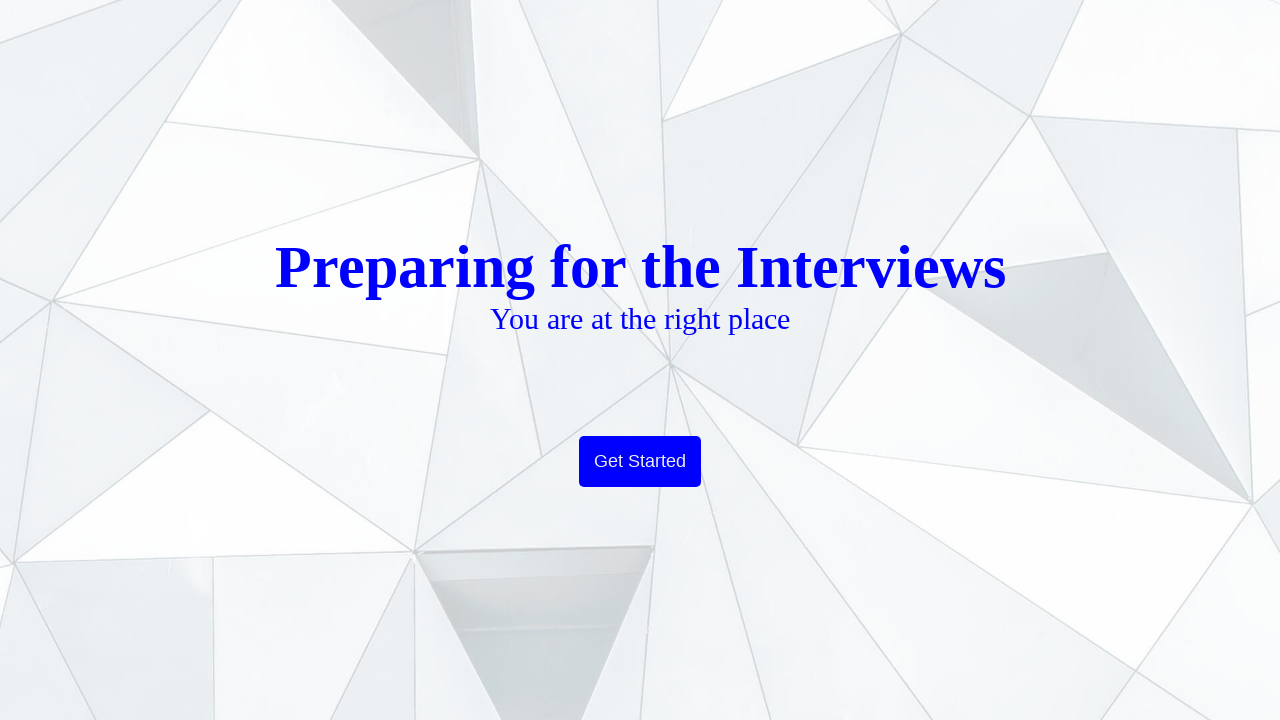

Clicked the 'Get Started' button at (640, 462) on xpath=//button[contains(text(),'Get Started')]
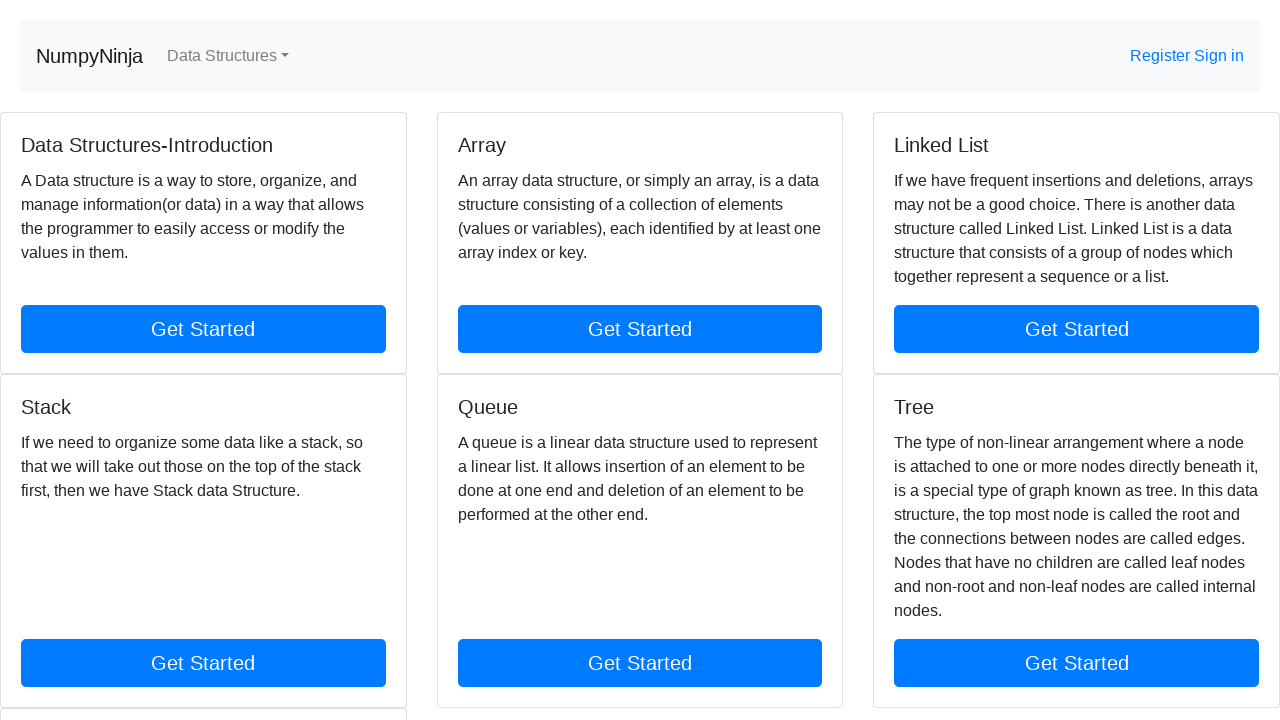

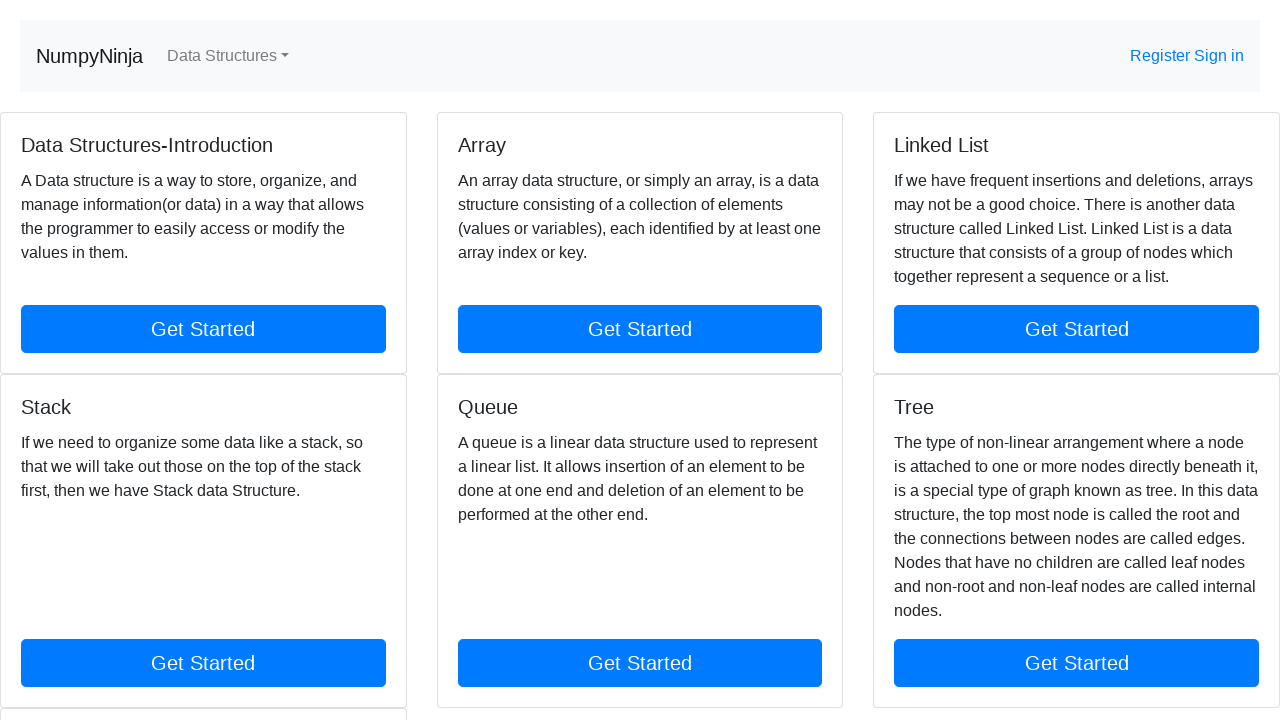